Tests confirmation alert functionality by clicking a button to trigger a confirmation alert, verifying the alert text, and accepting it

Starting URL: https://training-support.net/webelements/alerts

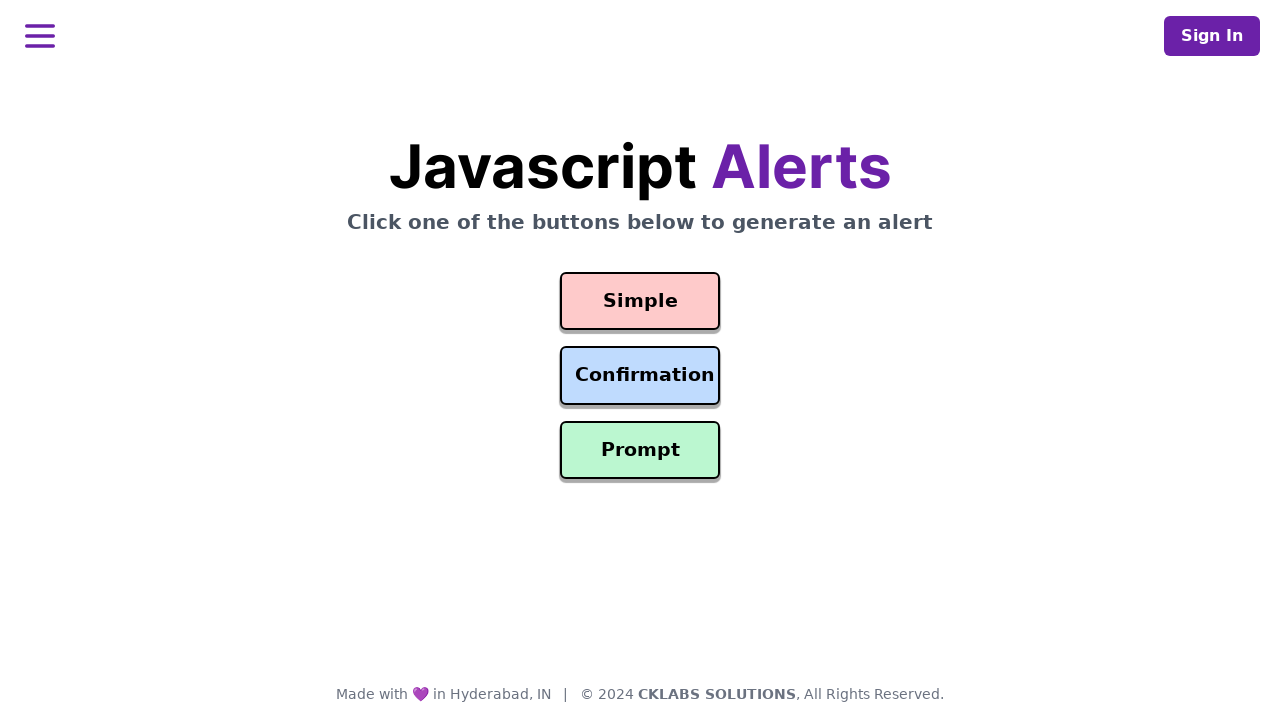

Clicked confirmation alert button at (640, 376) on #confirmation
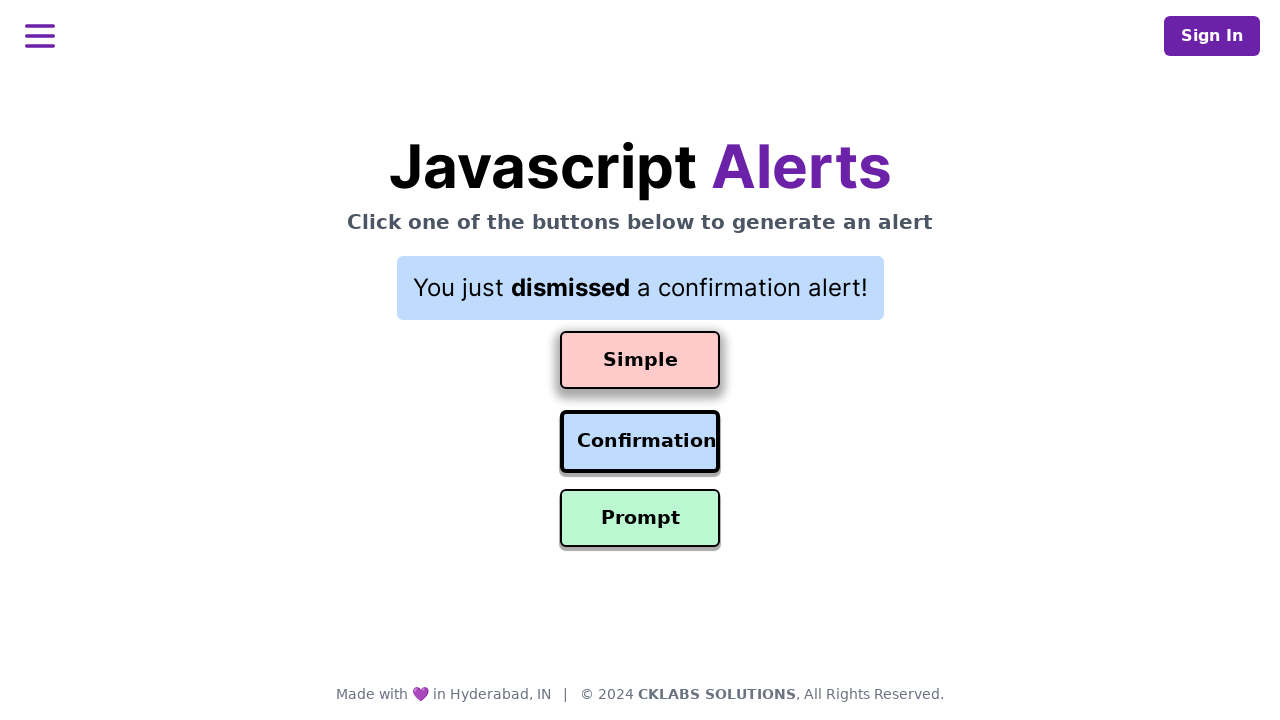

Set up dialog handler to accept confirmation alert
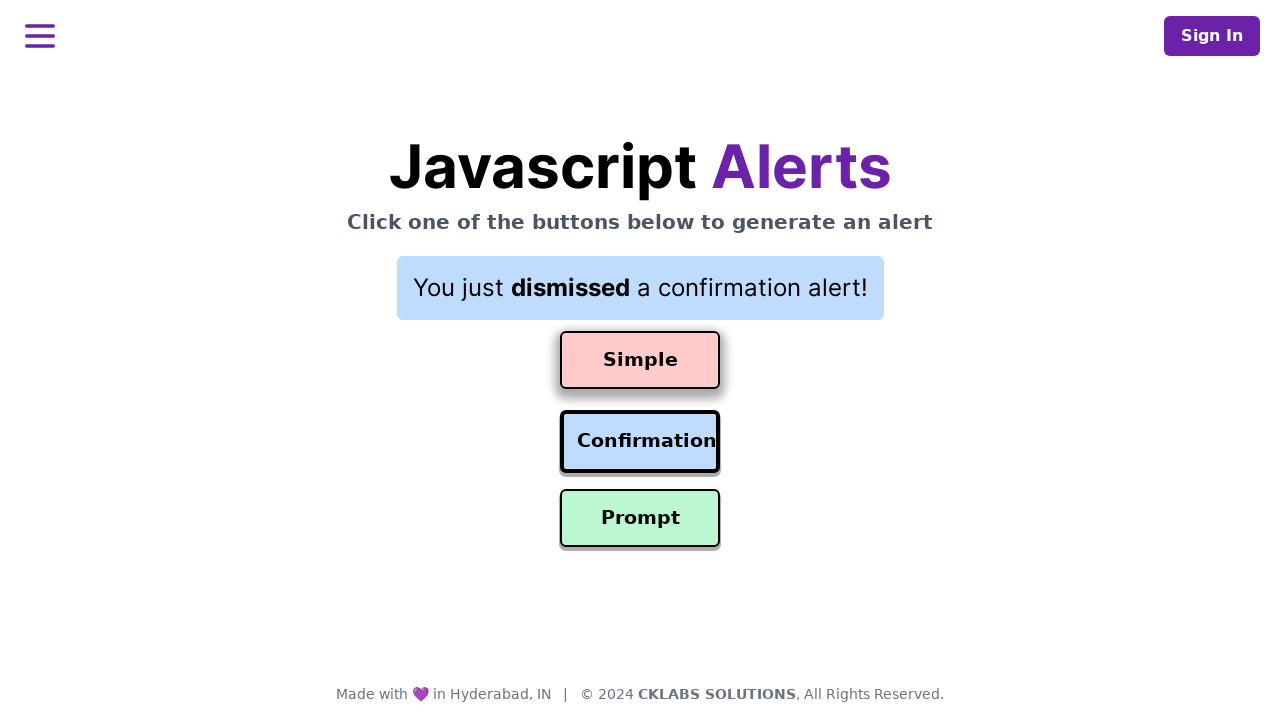

Waited for alert to be processed
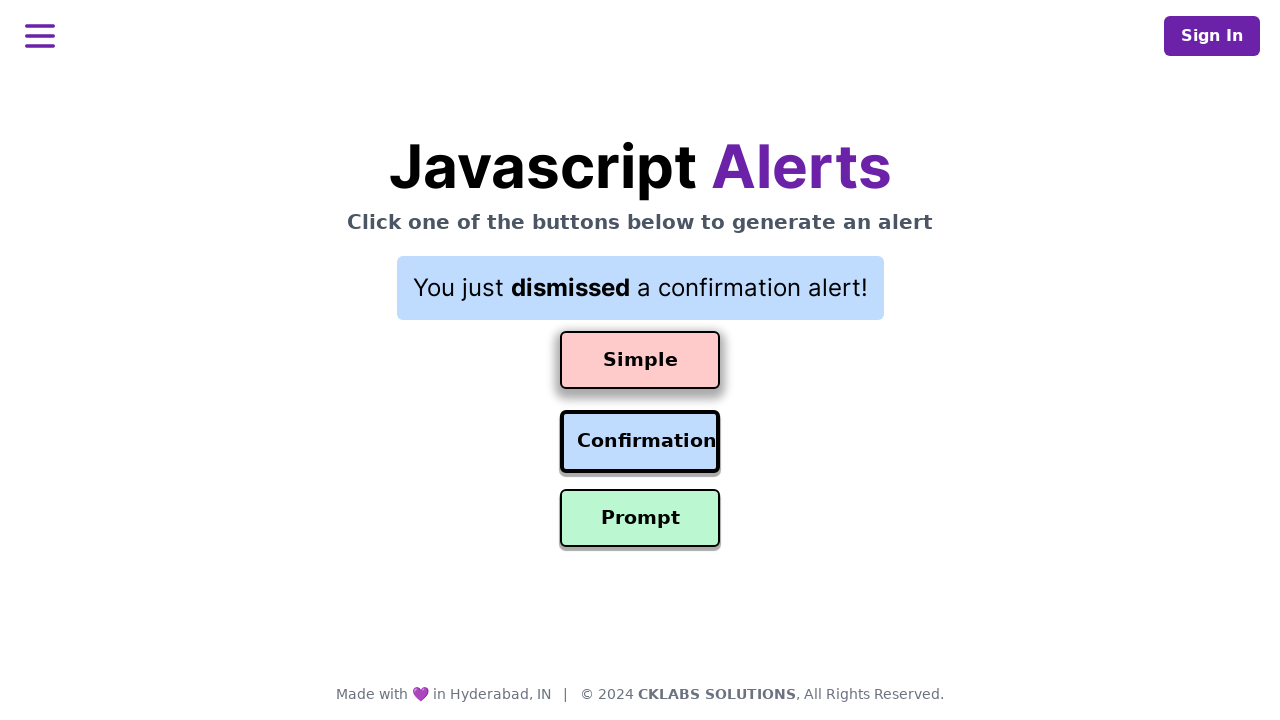

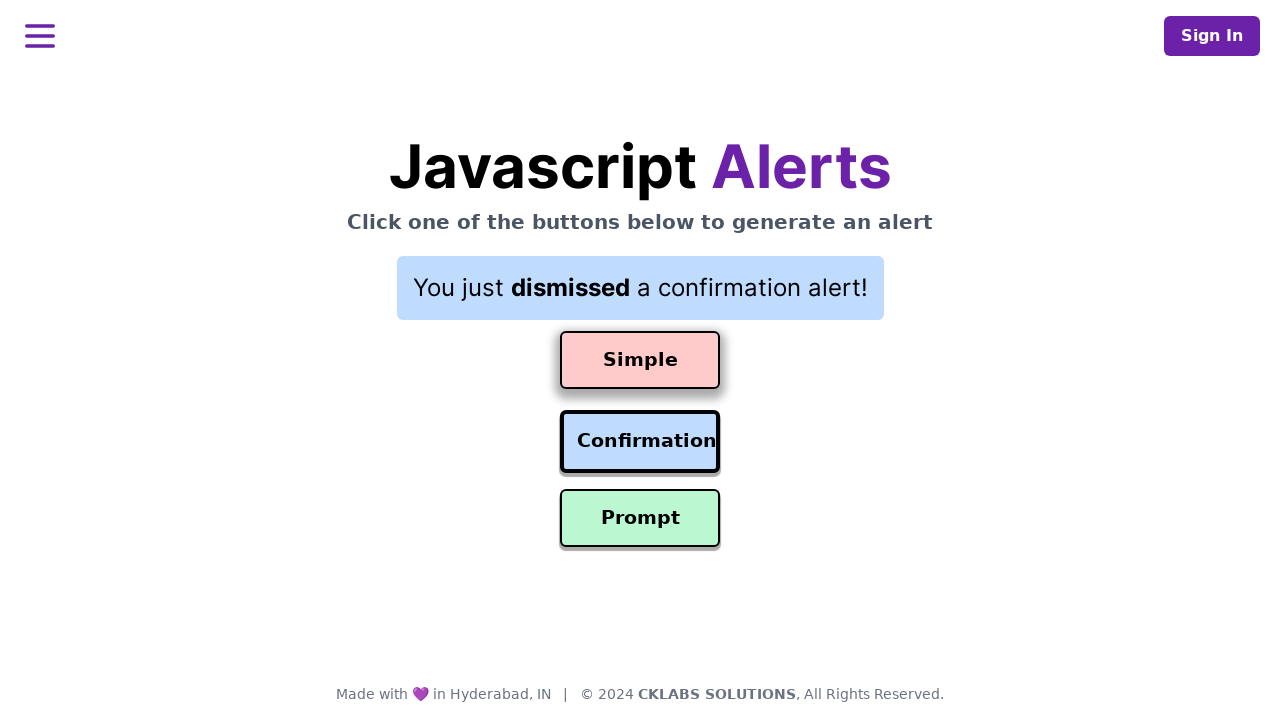